Tests a dynamic list by verifying initial items, adding a new item, and clearing the list to verify content changes.

Starting URL: https://osstep.github.io/assertion_tohavetext

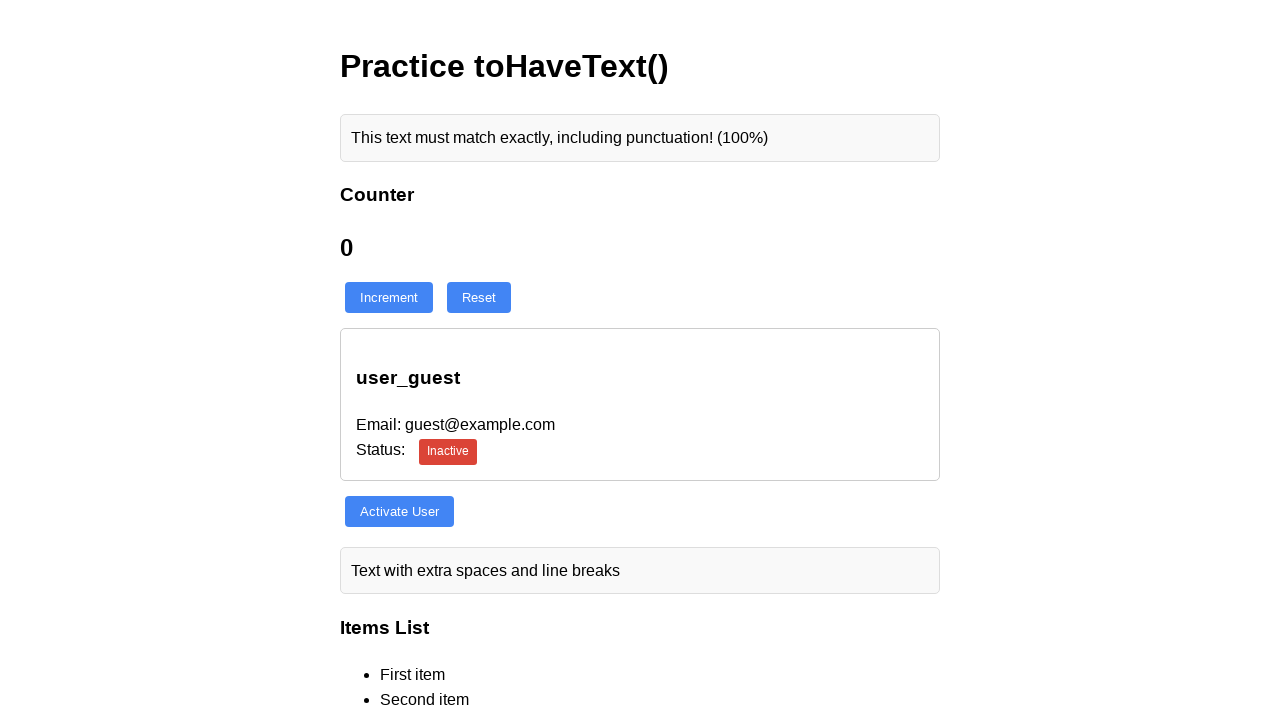

Verified initial list contains 'First item' and 'Second item'
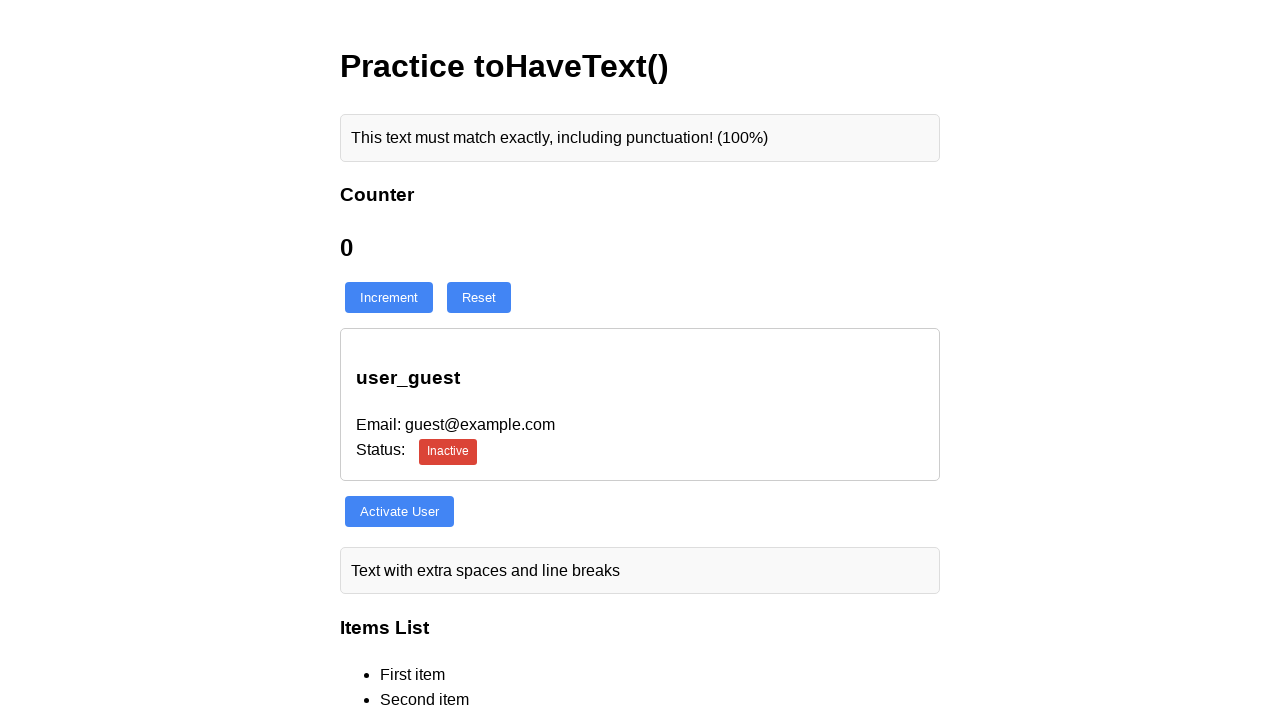

Clicked add item button at (386, 679) on #add-item
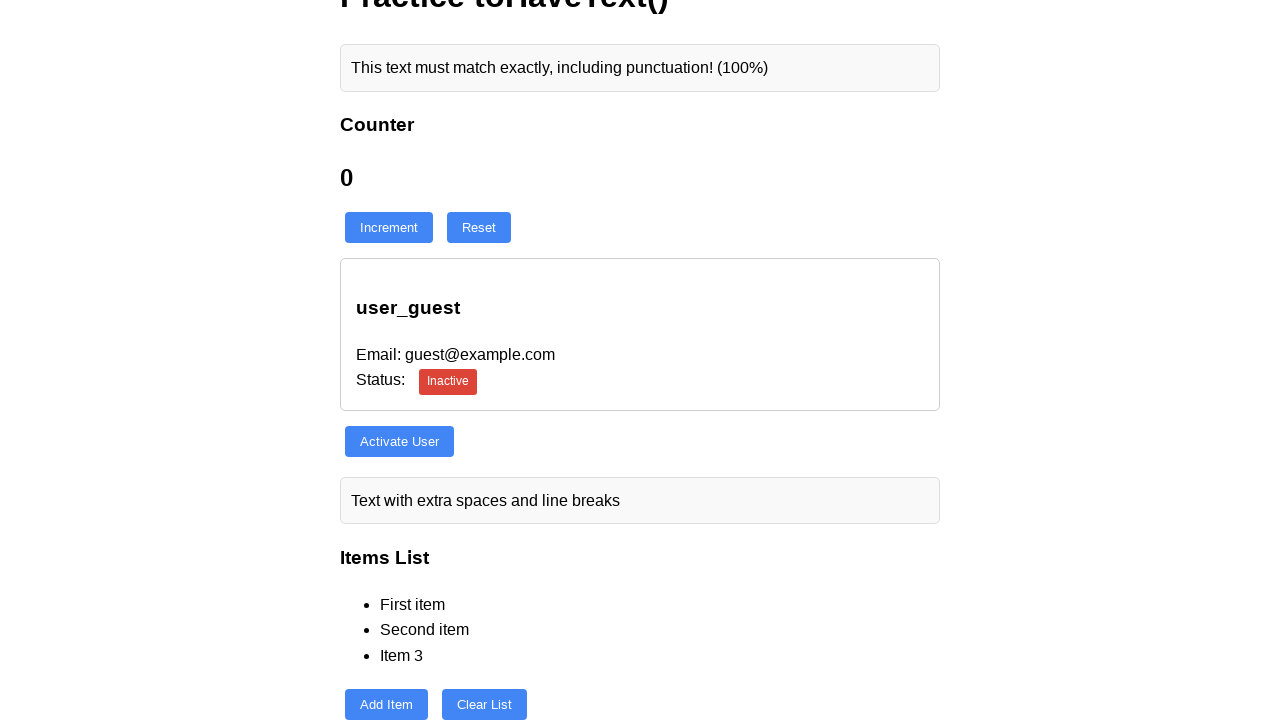

Verified new item 'Item 3' was added to the list
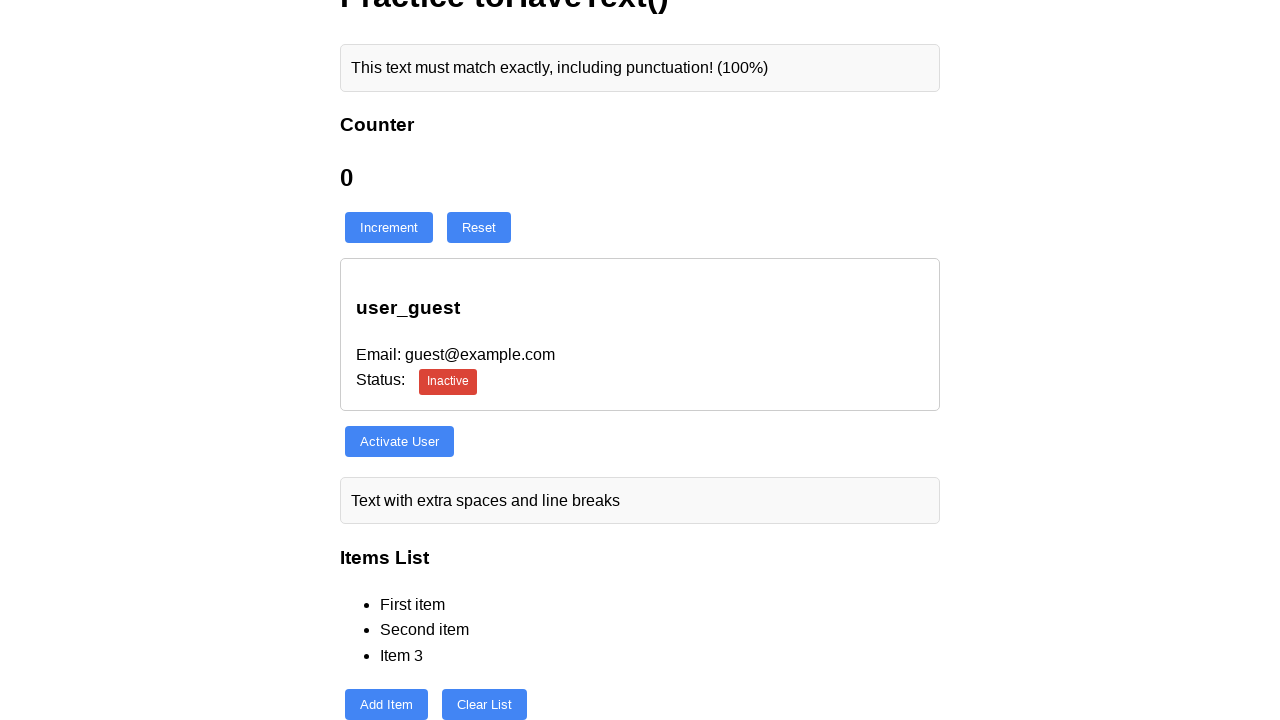

Clicked clear list button at (484, 705) on #clear-list
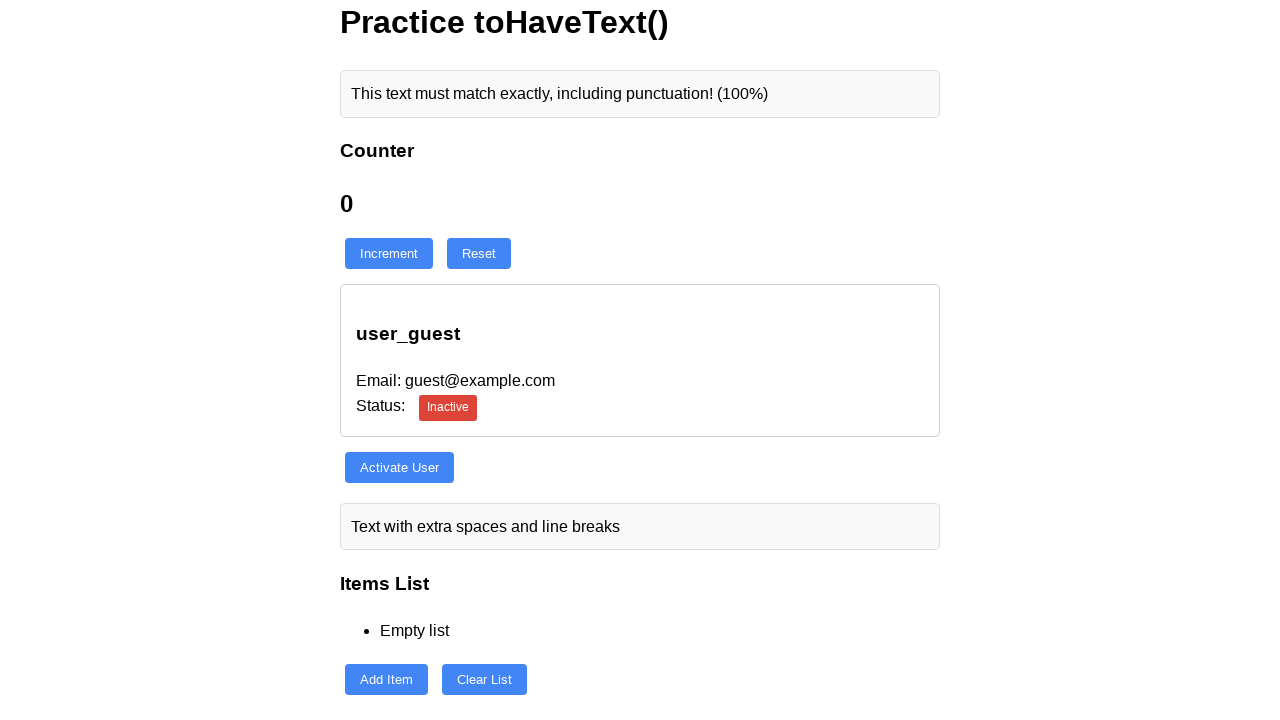

Verified list is now empty with 'Empty list' message displayed
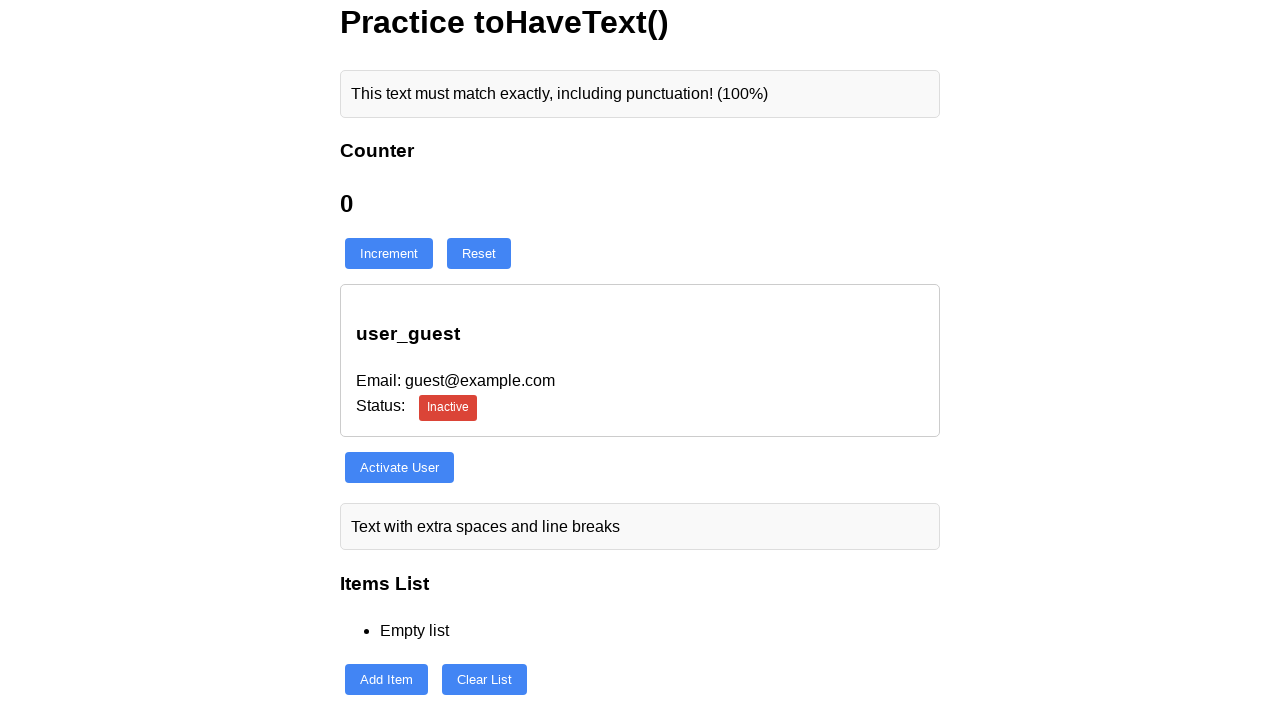

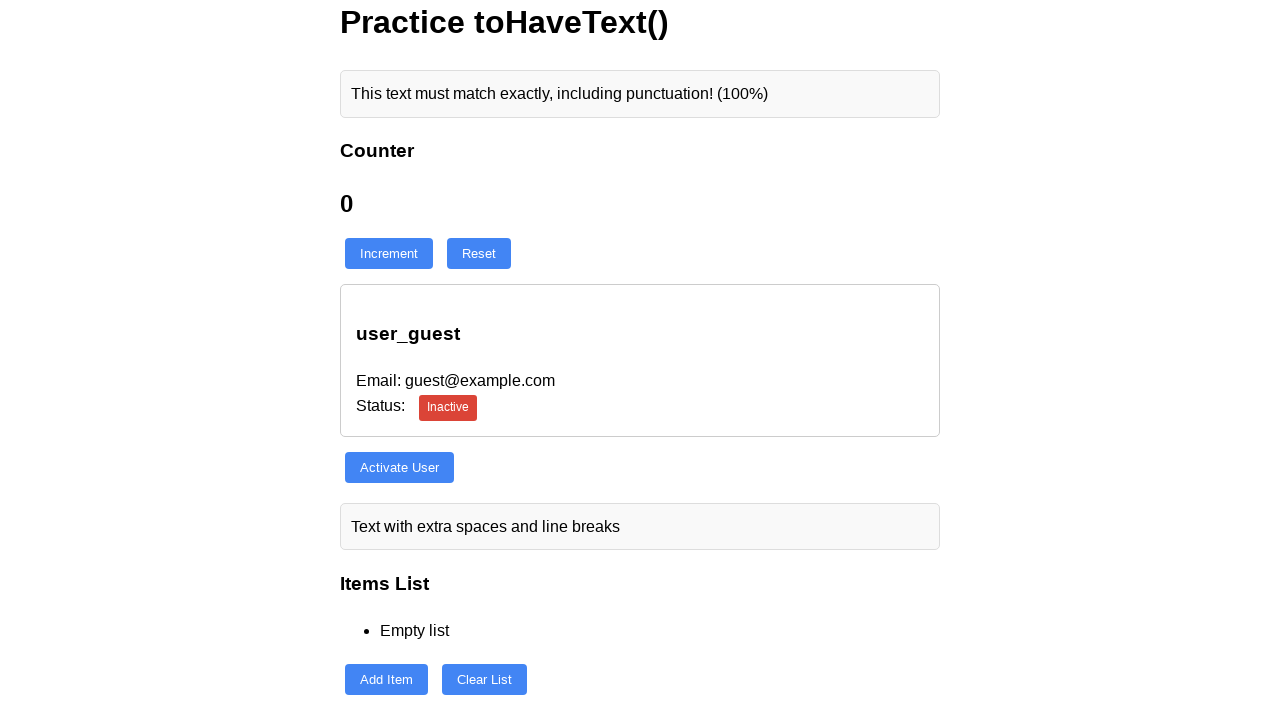